Tests drag and drop functionality by dragging an element and dropping it onto a target area

Starting URL: https://jqueryui.com/resources/demos/droppable/default.html

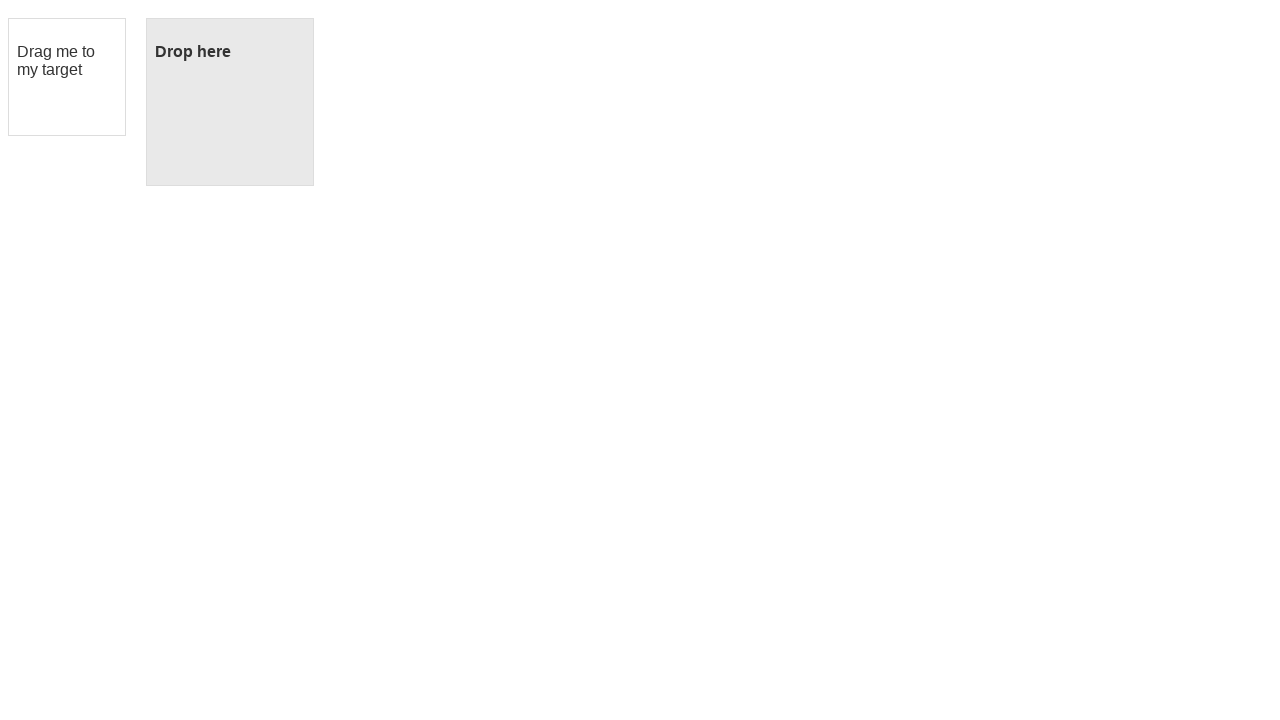

Located the draggable element
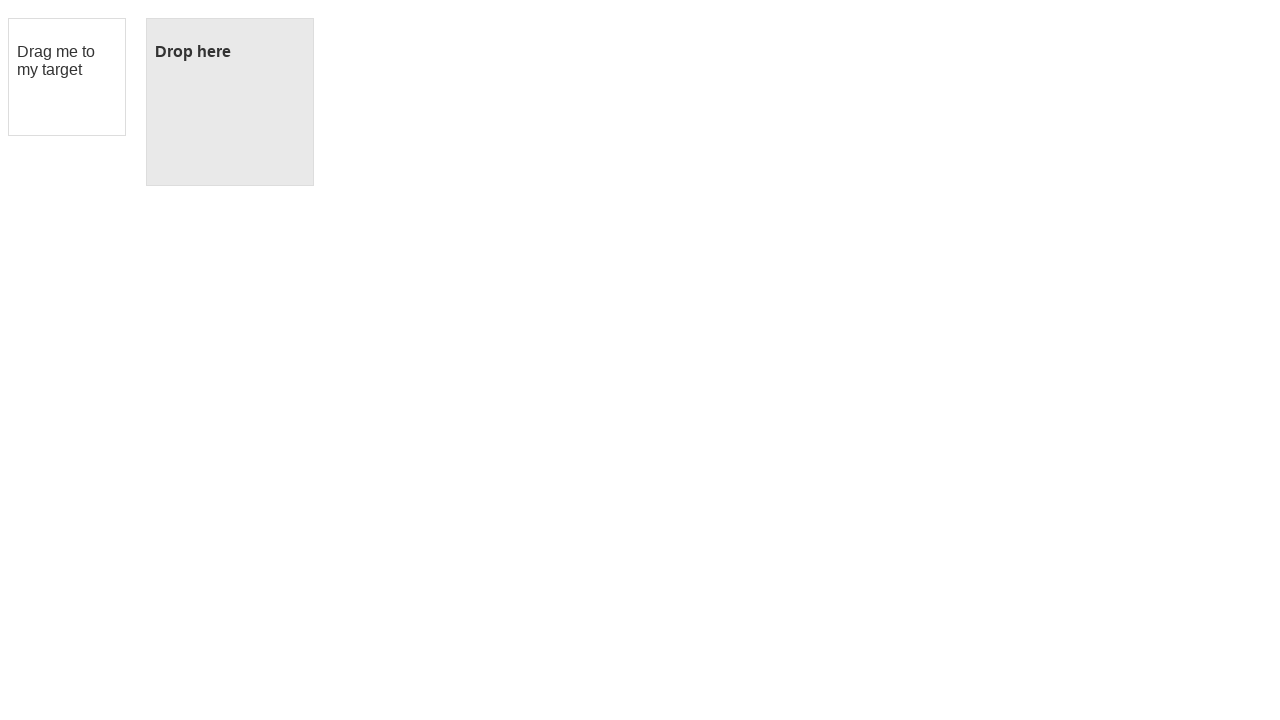

Located the droppable target element
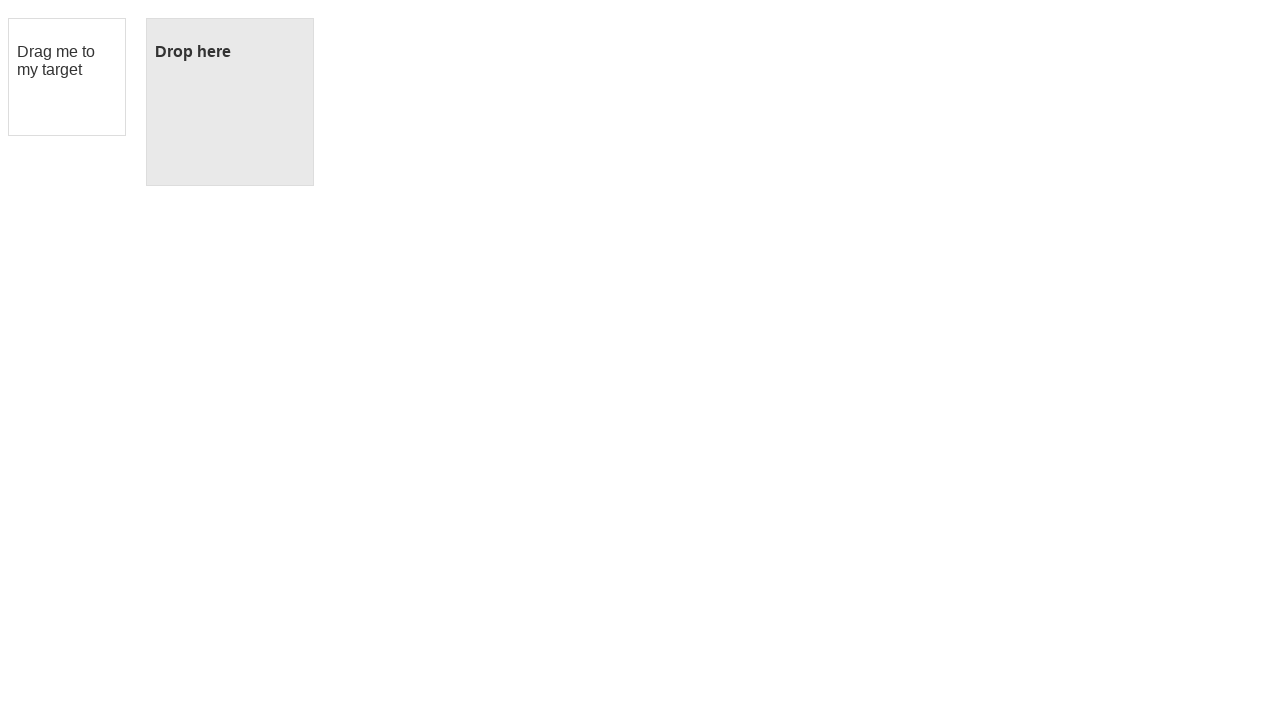

Dragged draggable element and dropped it onto the droppable target at (230, 102)
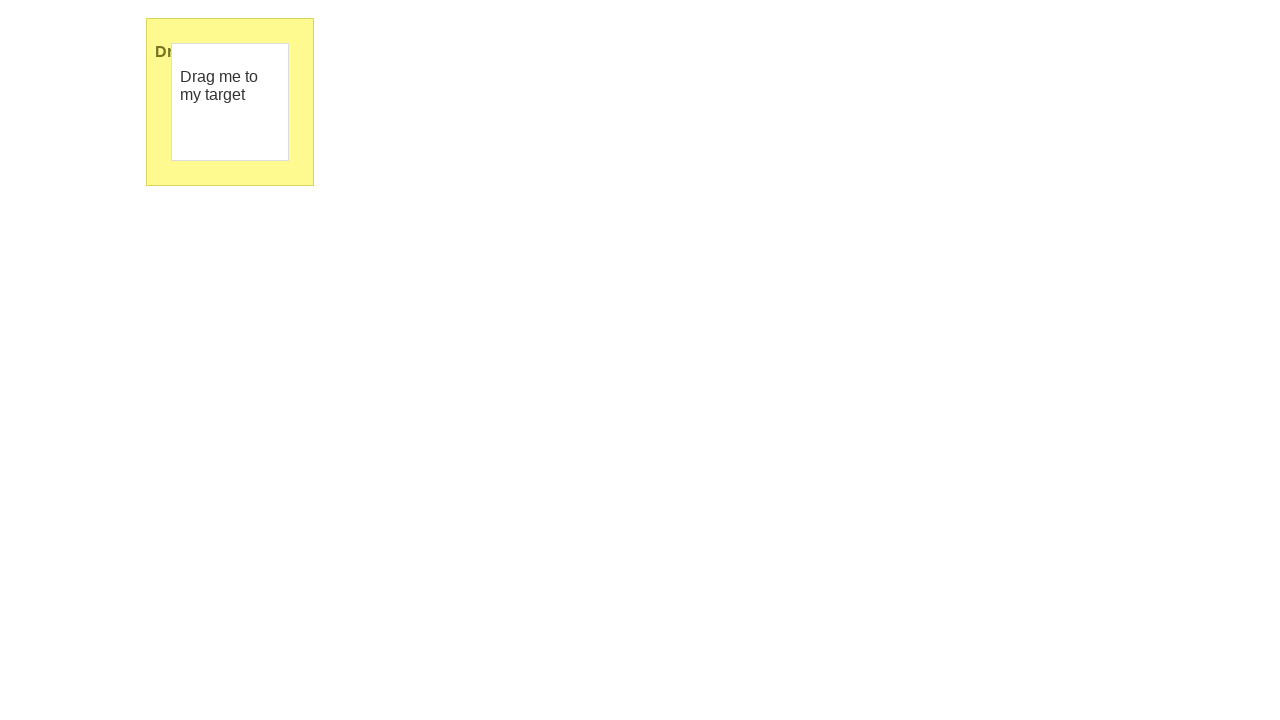

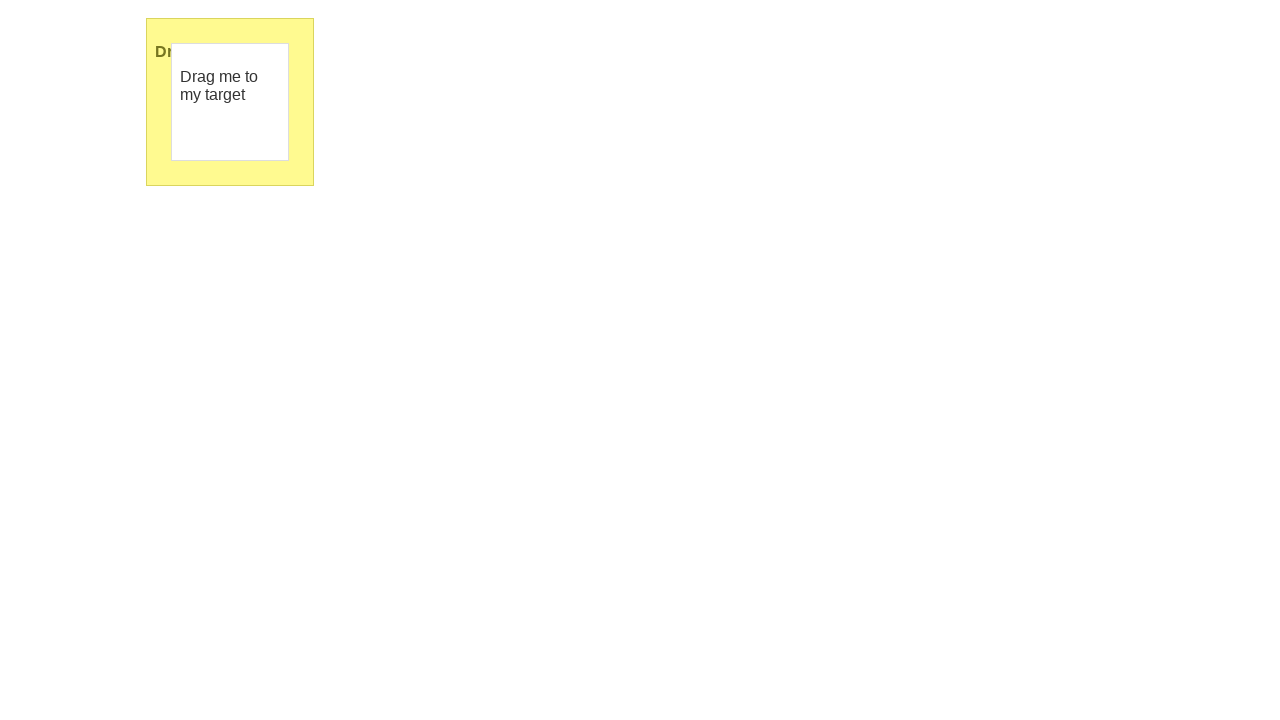